Tests enabling the input field by clicking the Enable button and verifying the input becomes enabled

Starting URL: https://the-internet.herokuapp.com/dynamic_controls

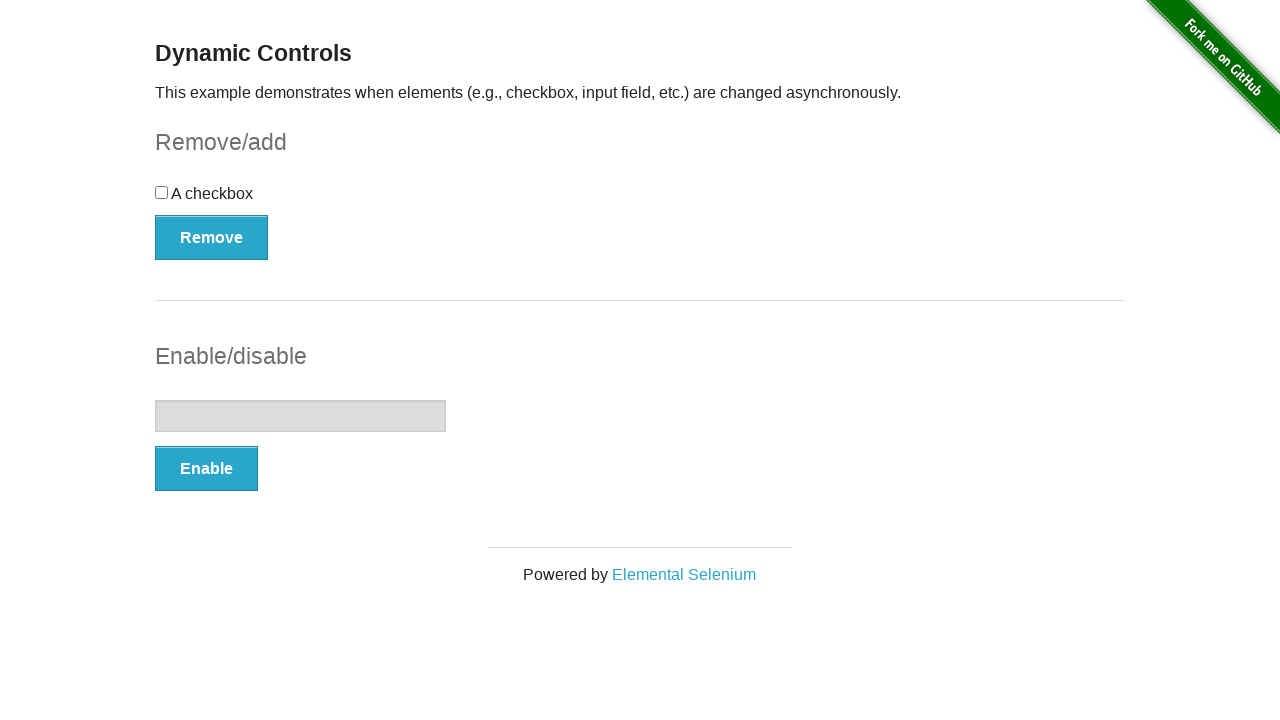

Clicked Enable button to enable the input field at (206, 469) on button[onclick='swapInput()']
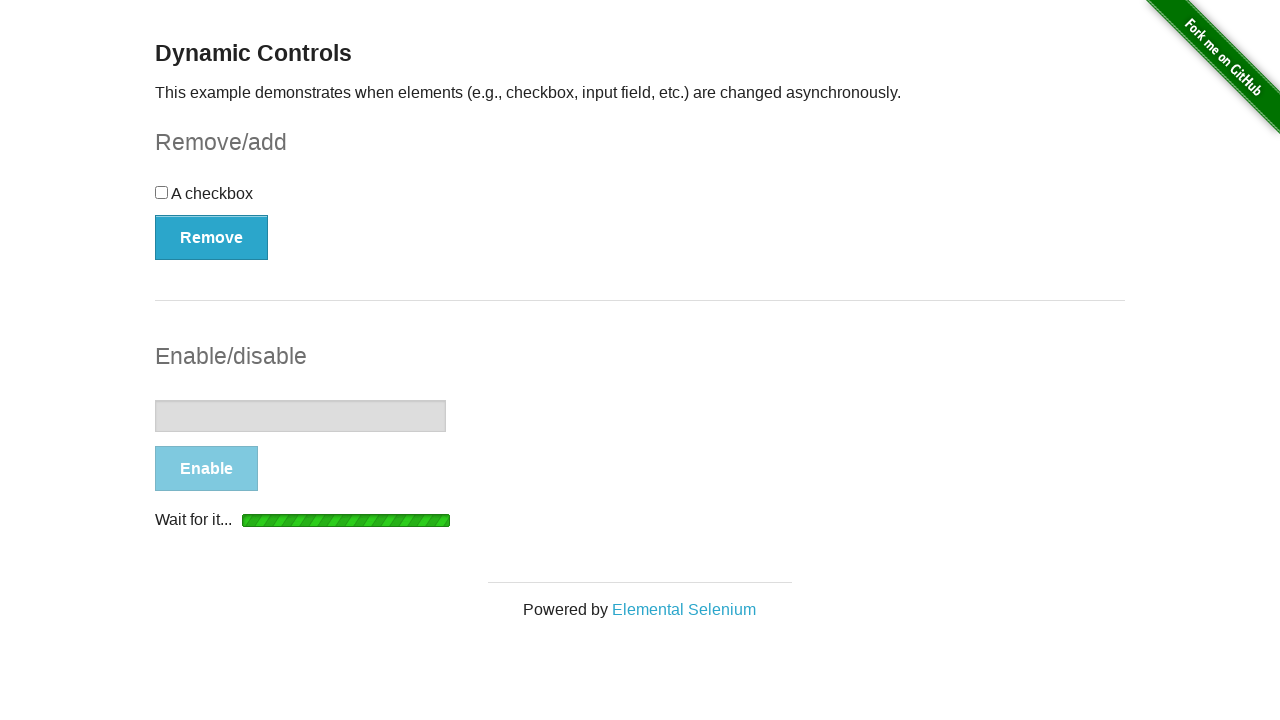

Waited for enabled message to appear
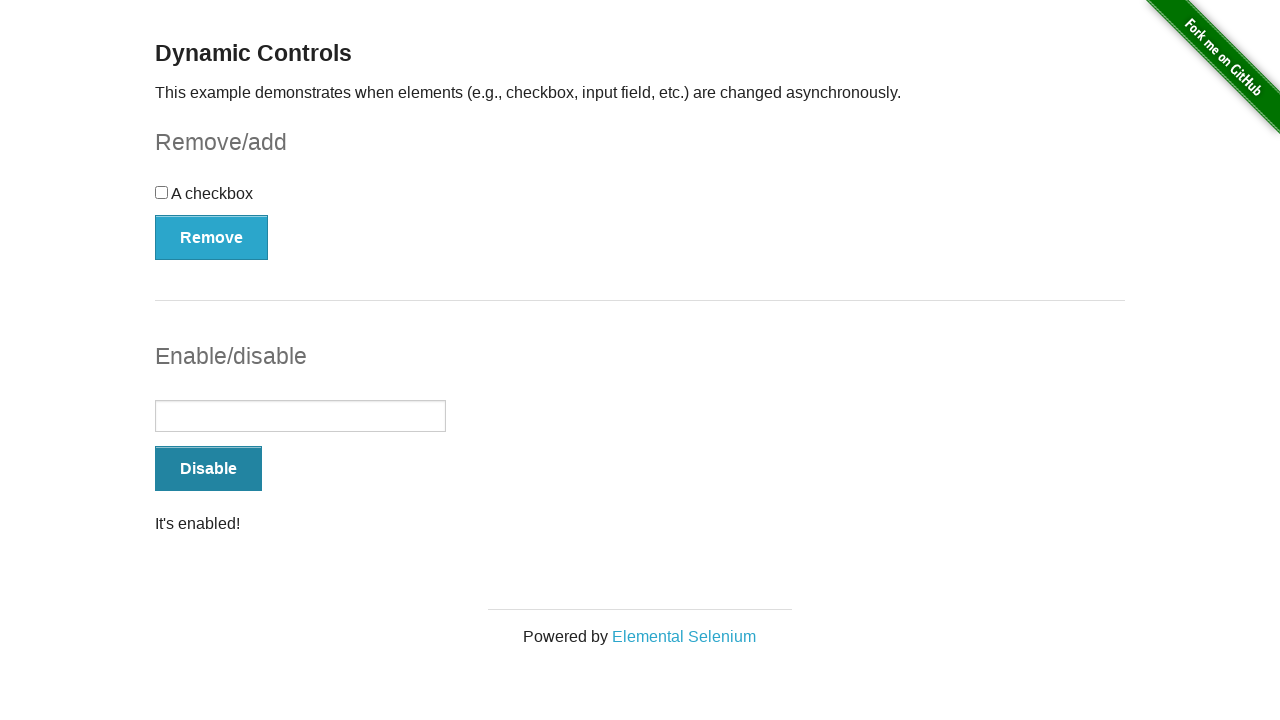

Verified input field is now enabled
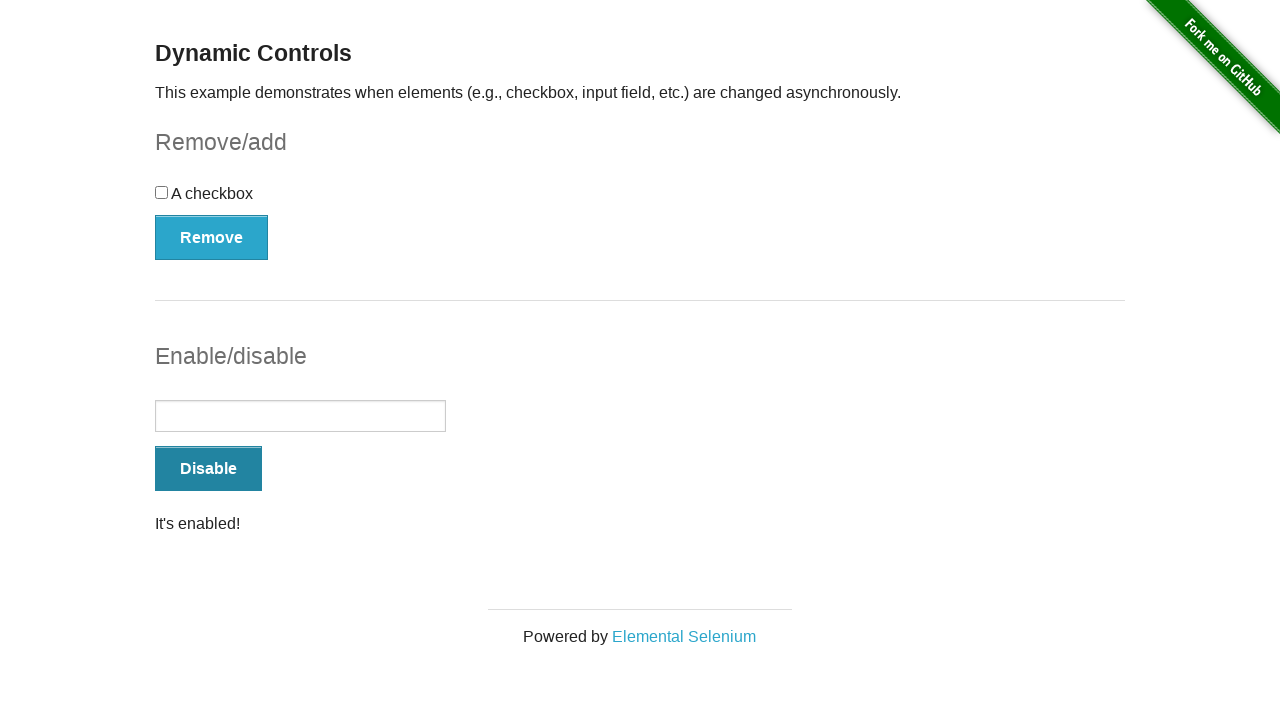

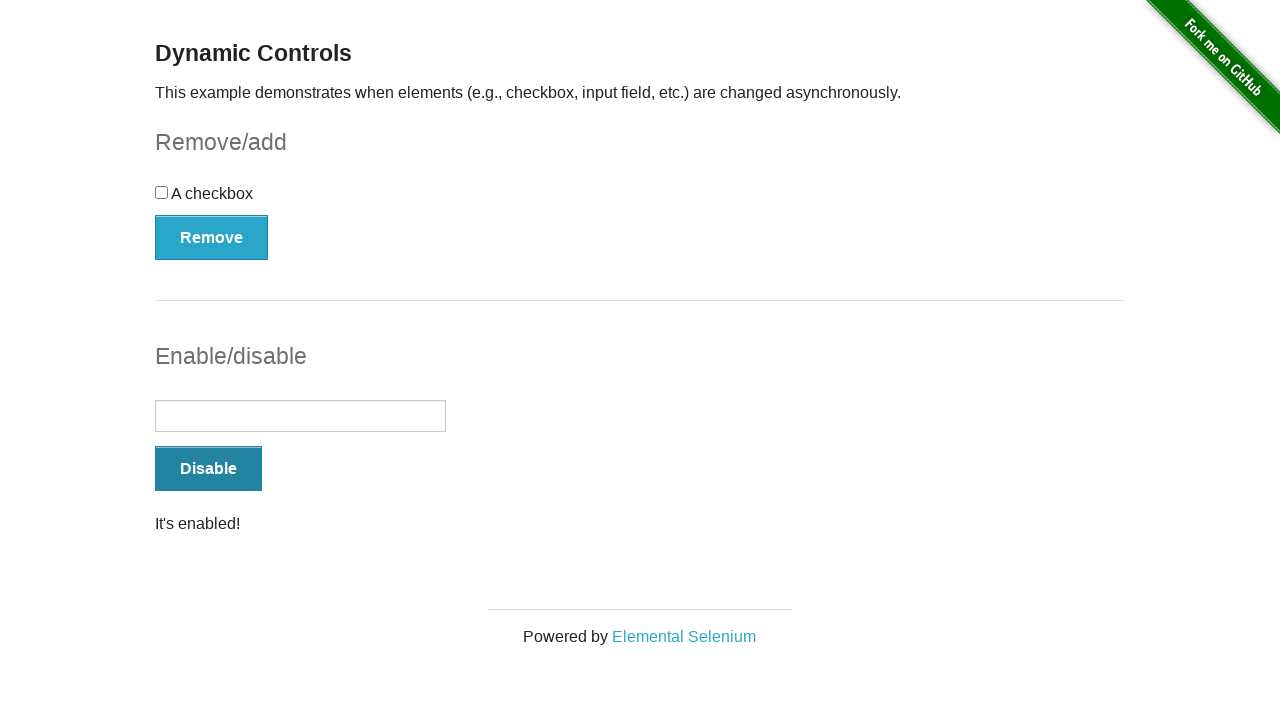